Tests infinite scroll functionality by scrolling to the last paragraph element multiple times and waiting for new content to load after each scroll.

Starting URL: https://bonigarcia.dev/selenium-webdriver-java/infinite-scroll.html

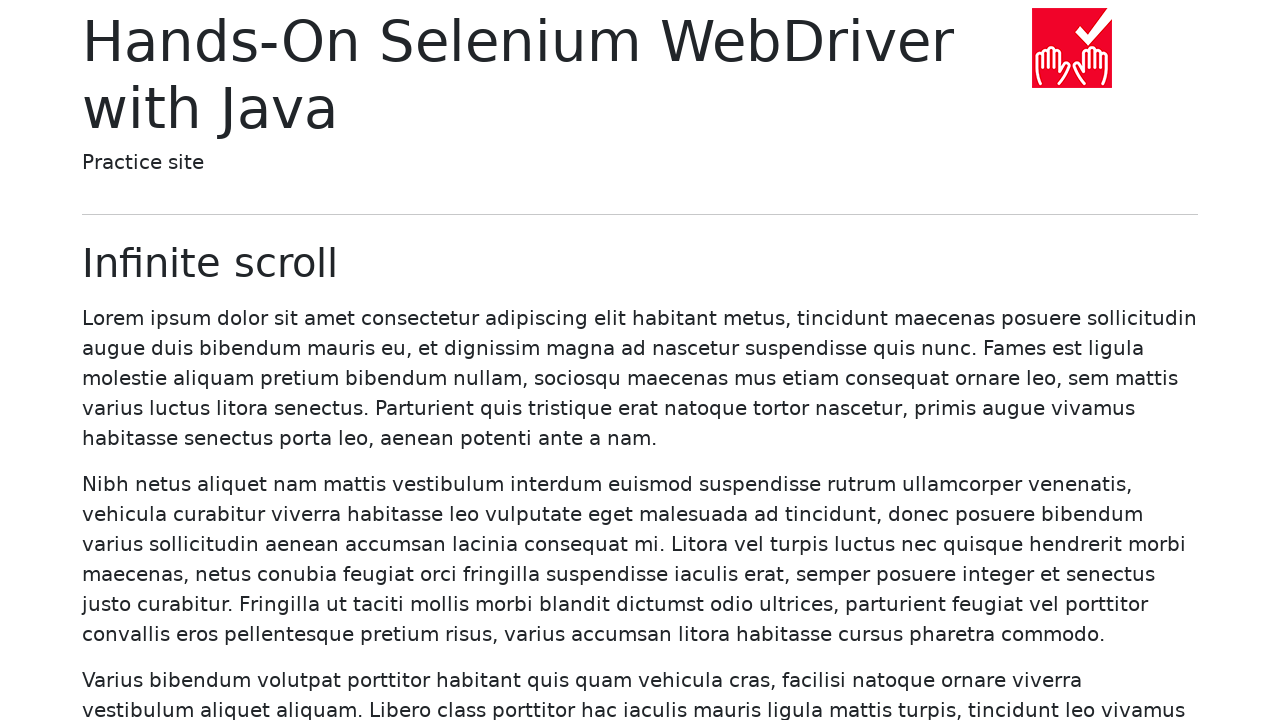

Waited for paragraph elements to be present on the page
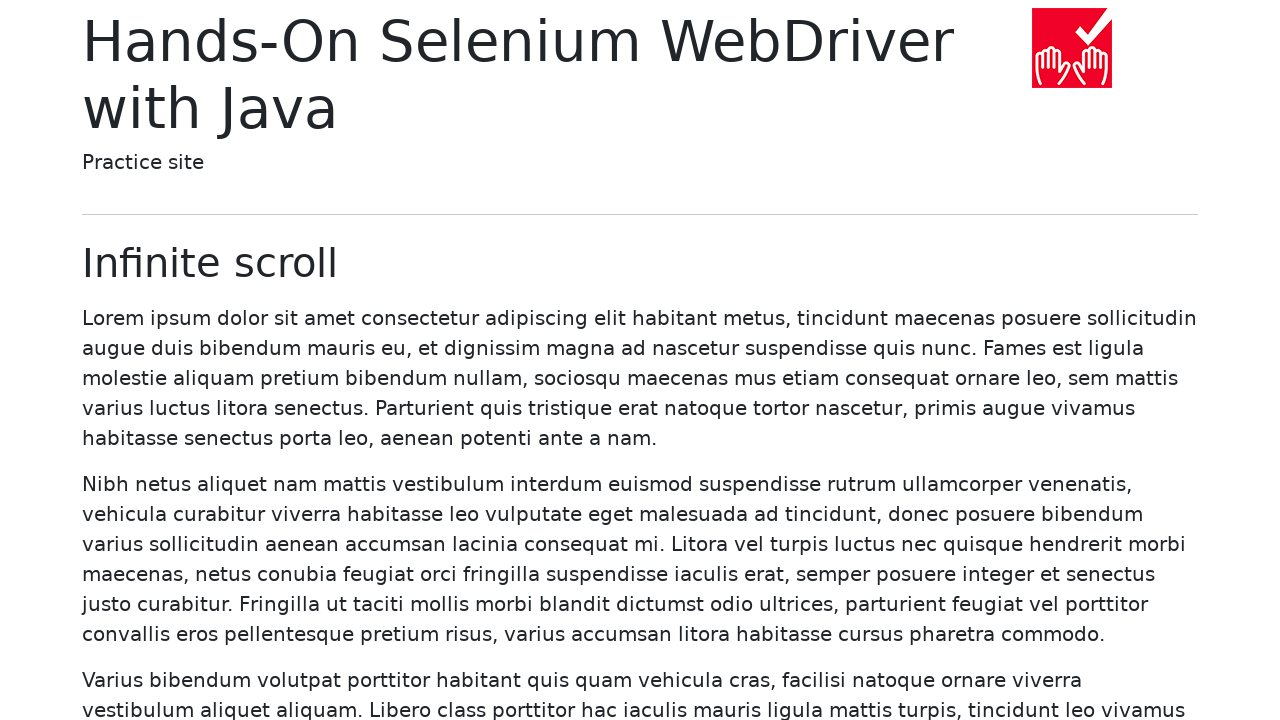

Waited for new paragraphs to load (iteration 1)
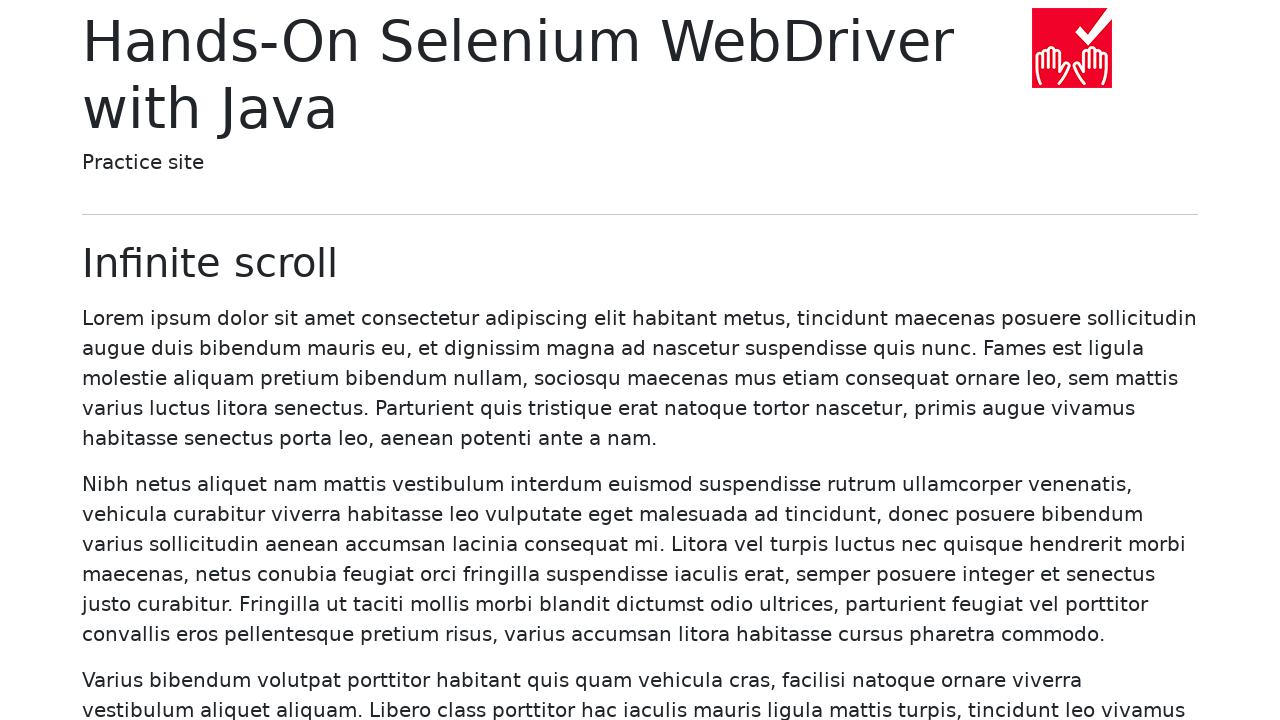

Counted paragraphs: 20 total
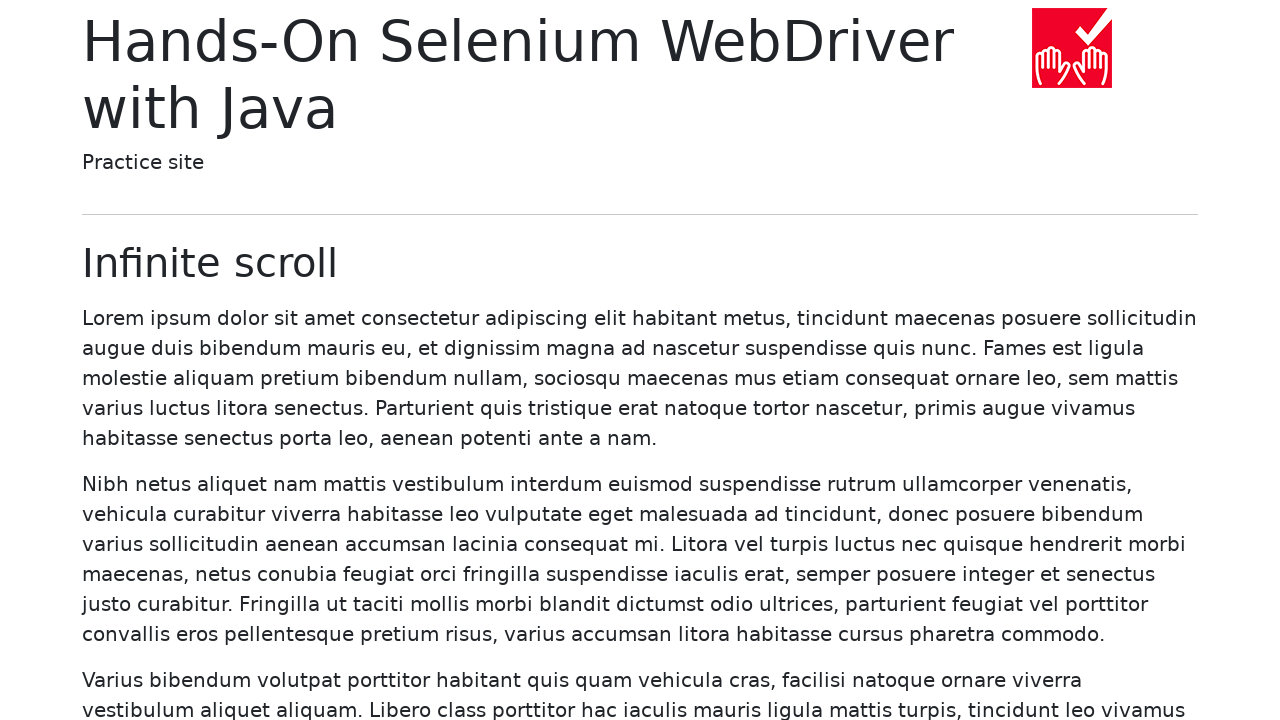

Scrolled last paragraph into view (iteration 1)
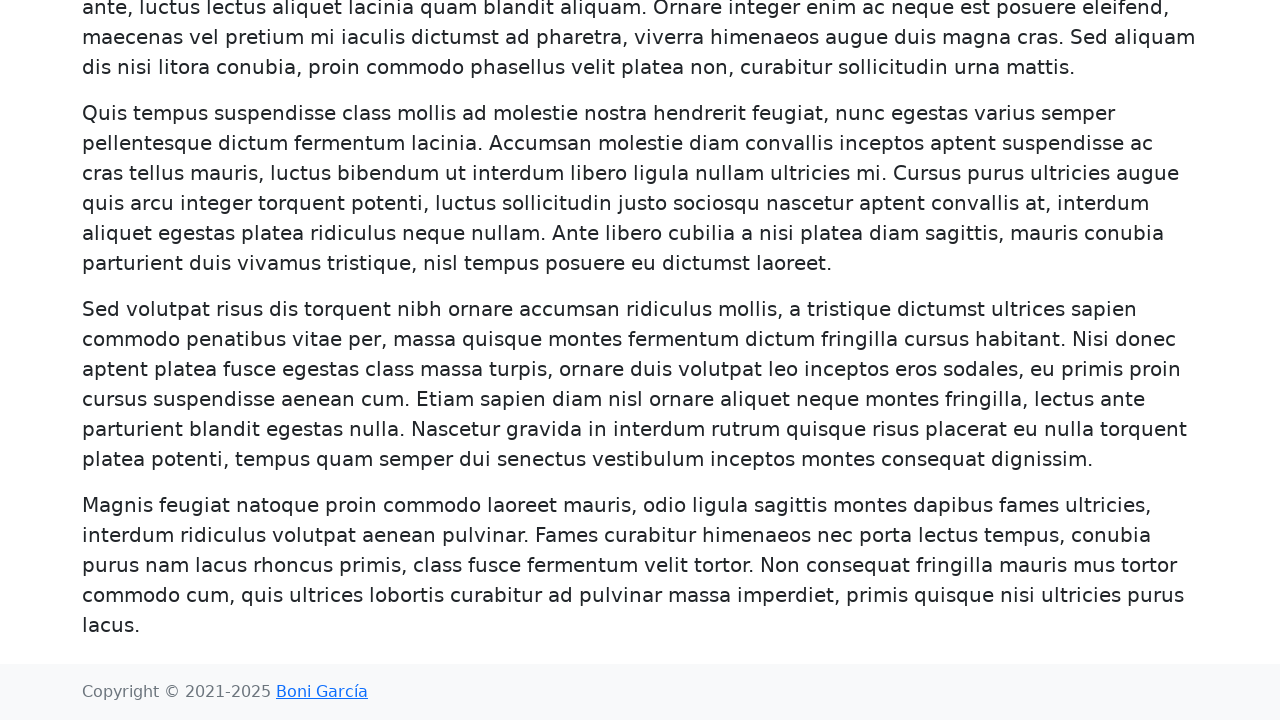

Waited for new paragraphs to load (iteration 2)
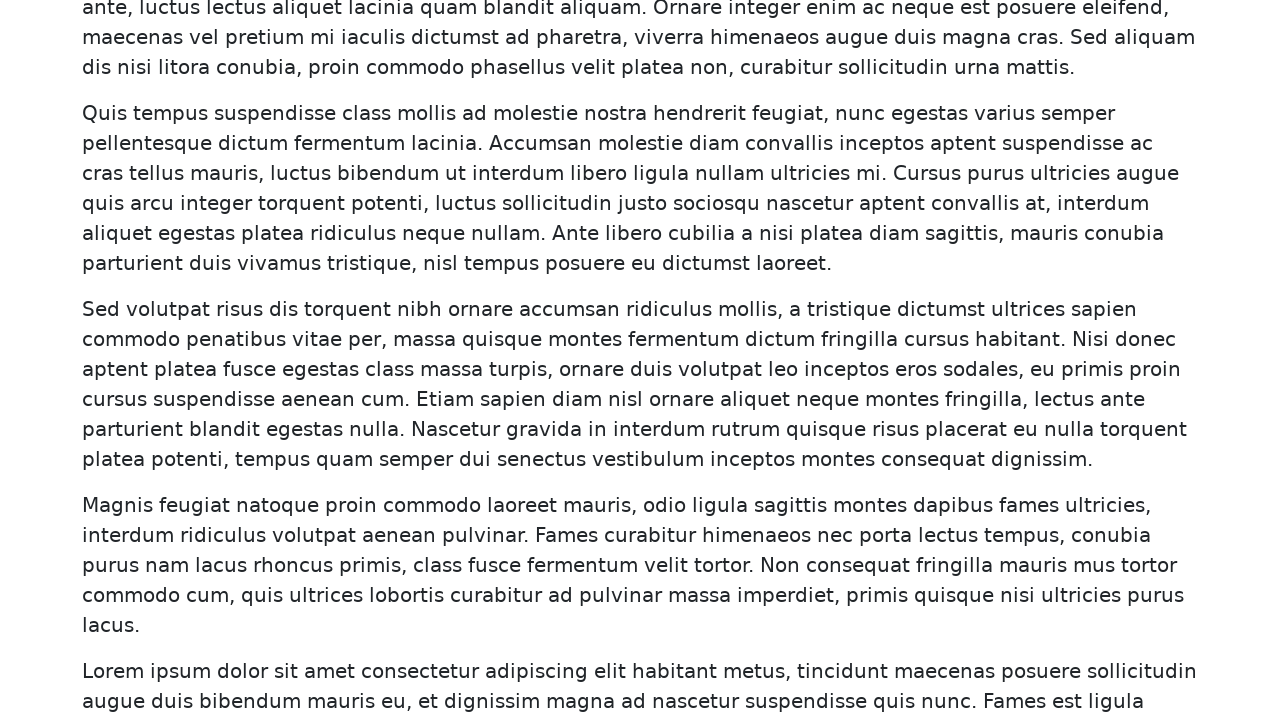

Counted paragraphs: 40 total
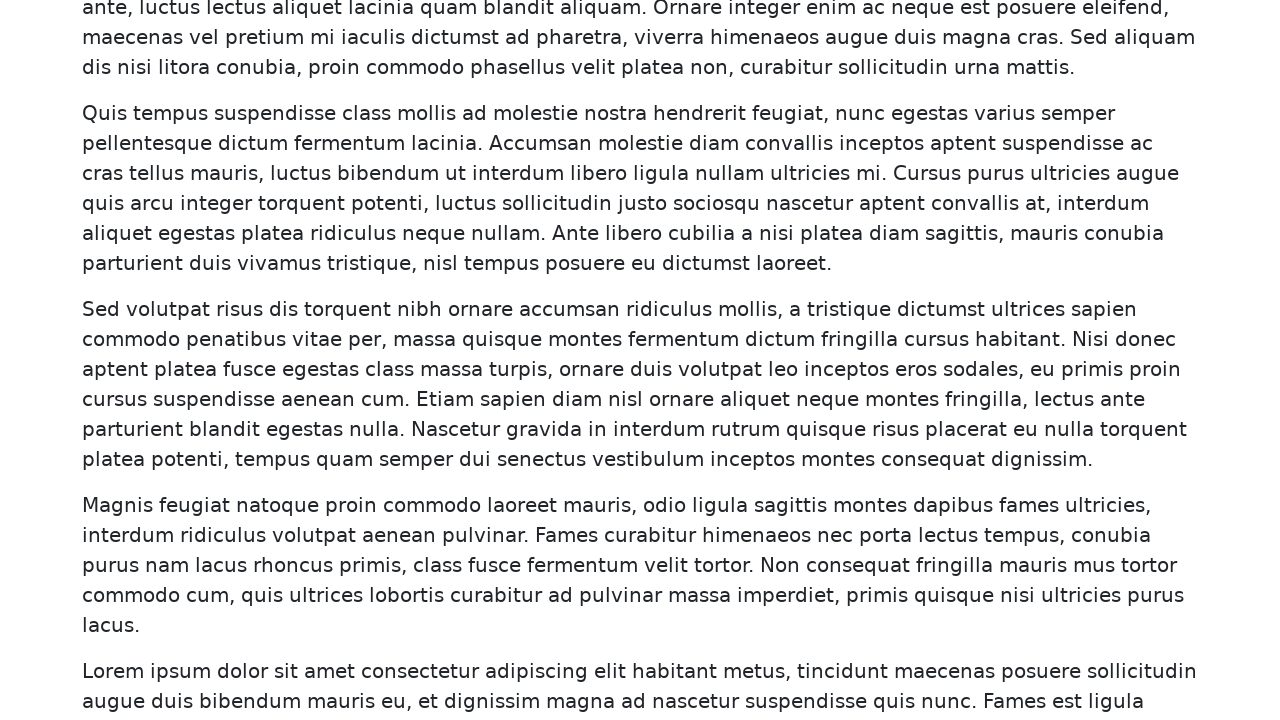

Scrolled last paragraph into view (iteration 2)
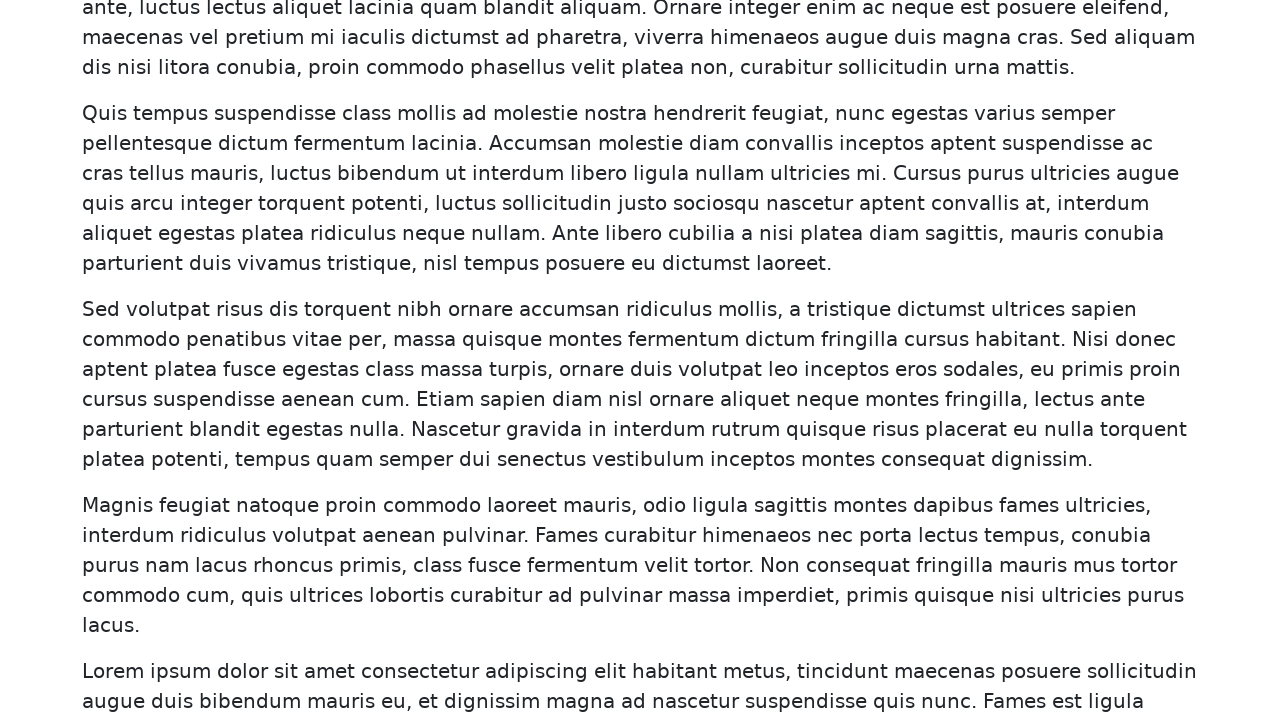

Waited for new paragraphs to load (iteration 3)
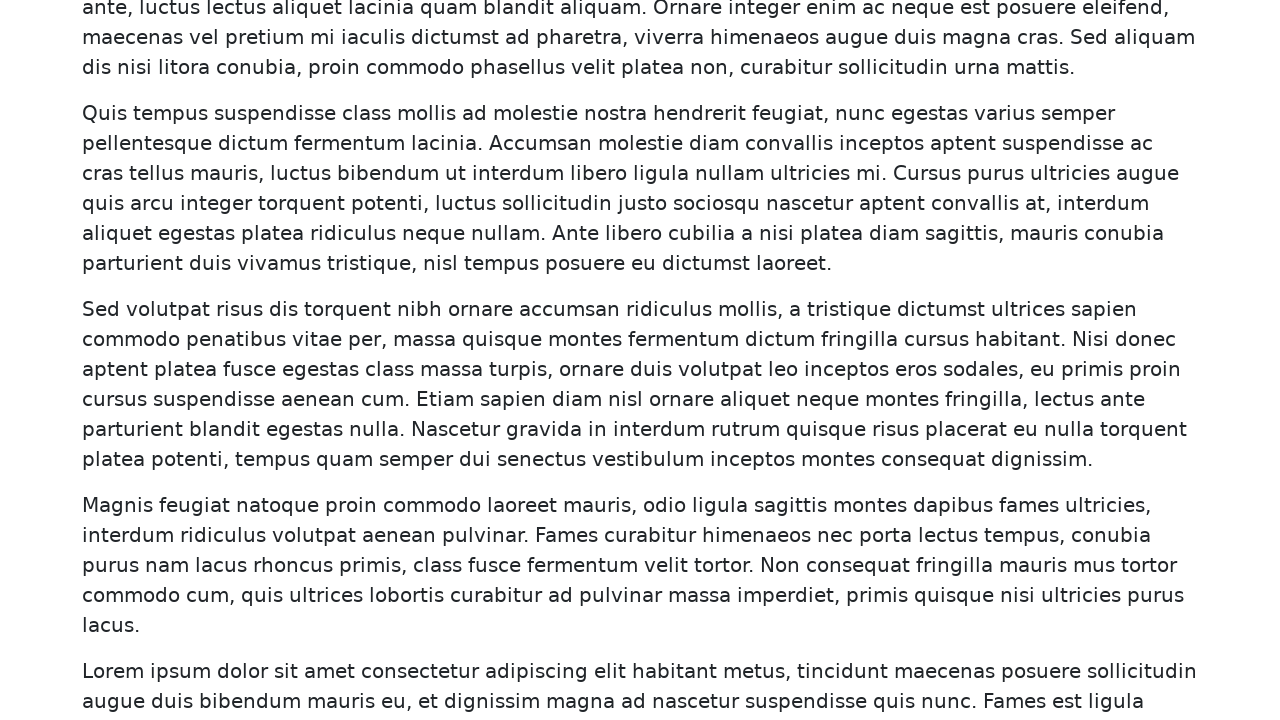

Counted paragraphs: 60 total
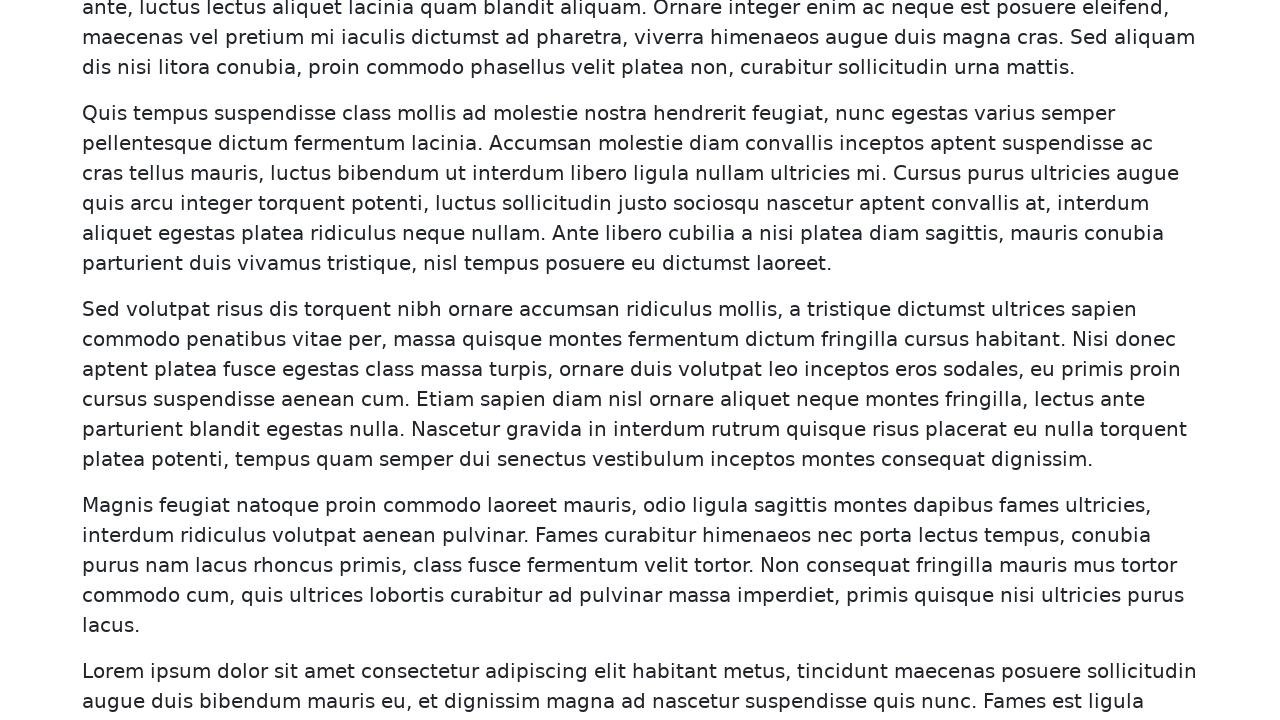

Scrolled last paragraph into view (iteration 3)
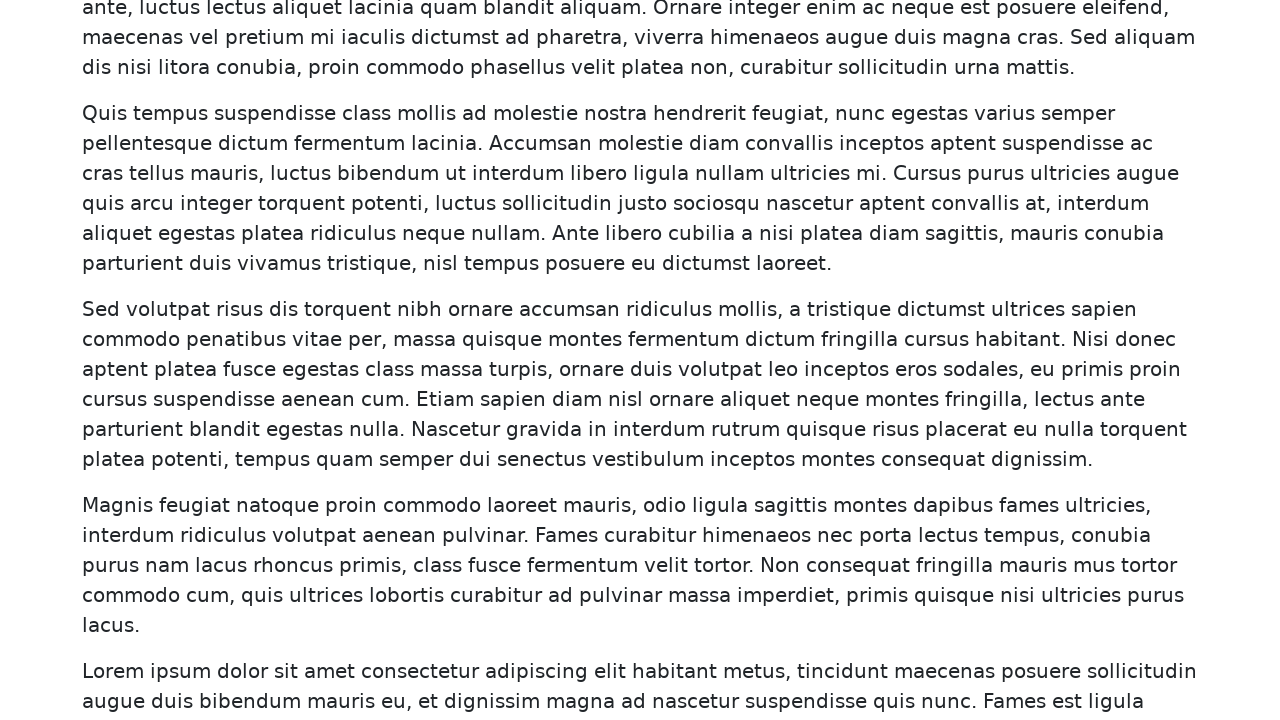

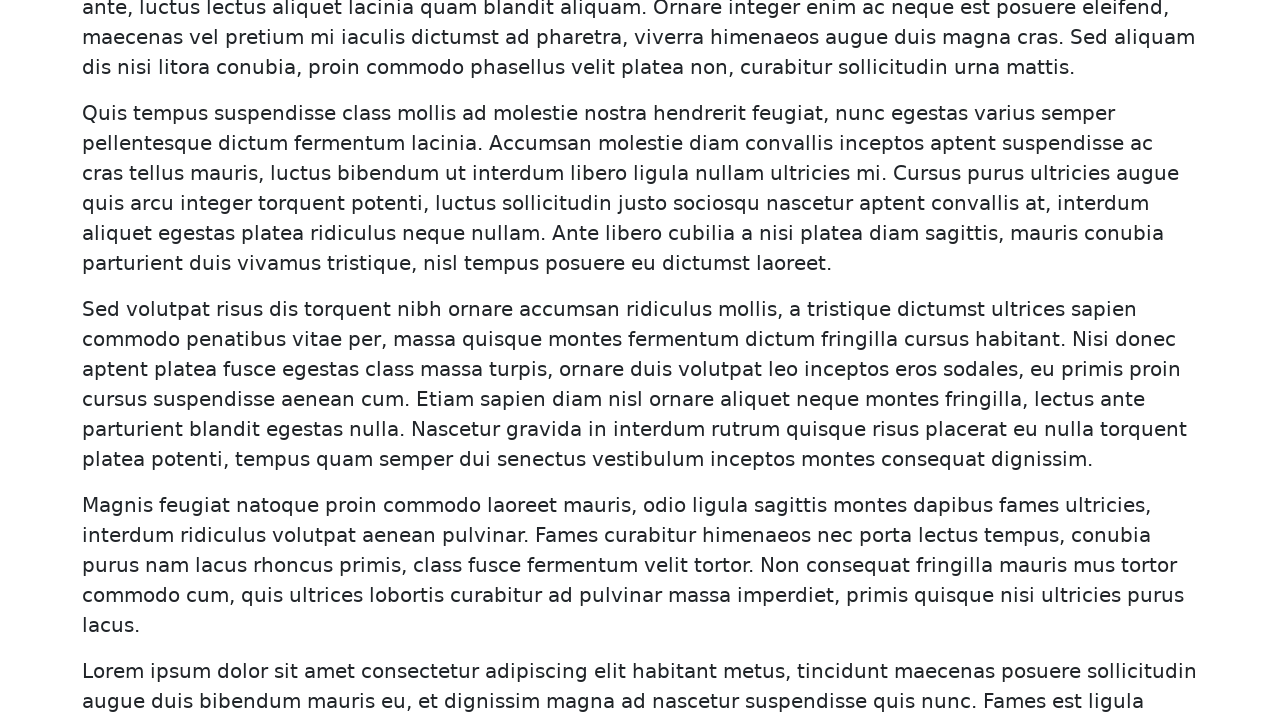